Verifies that the Password label is displayed on the login form

Starting URL: https://opensource-demo.orangehrmlive.com/web/index.php/auth/login

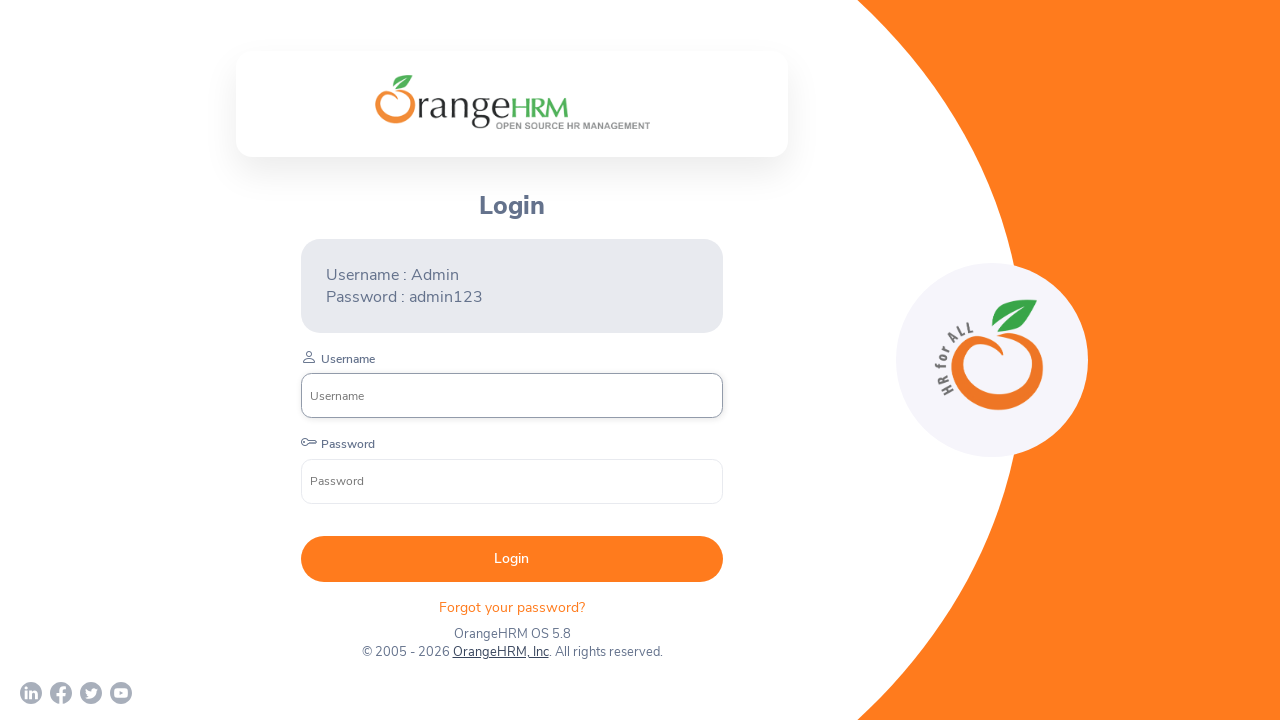

Navigated to OrangeHRM login page and waited for Password label to become visible
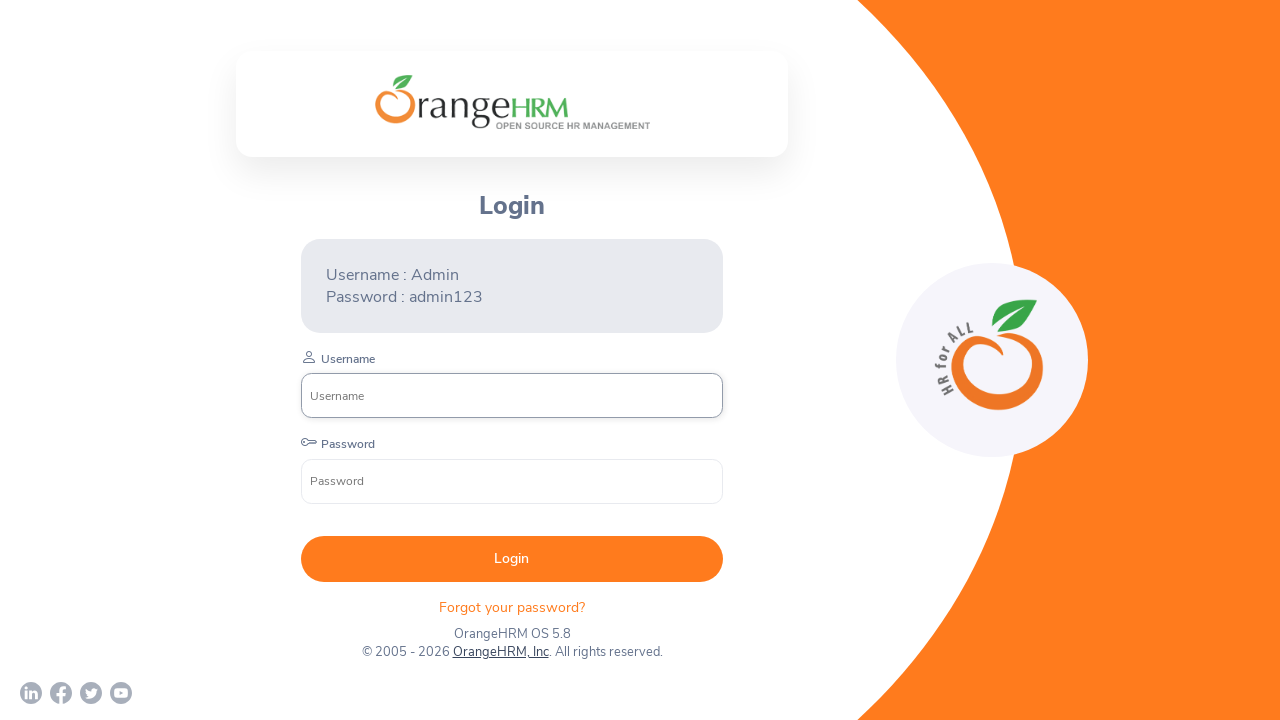

Verified that the Password label is displayed on the login form
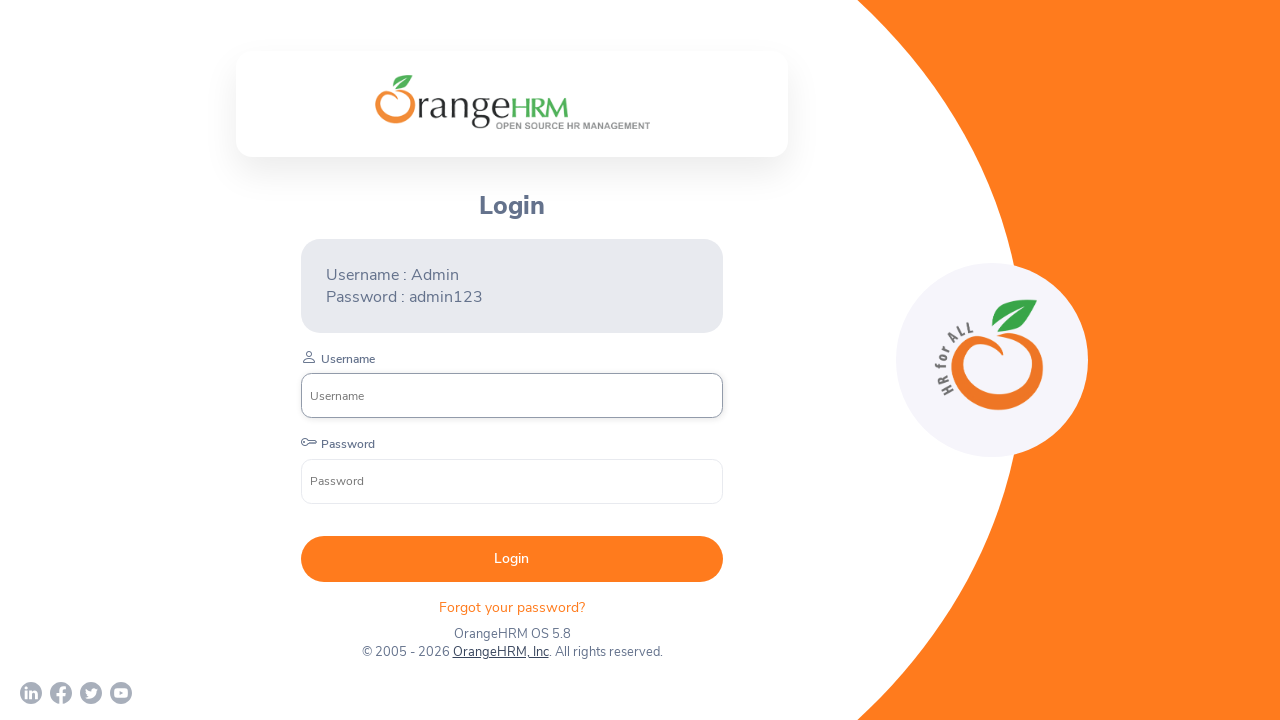

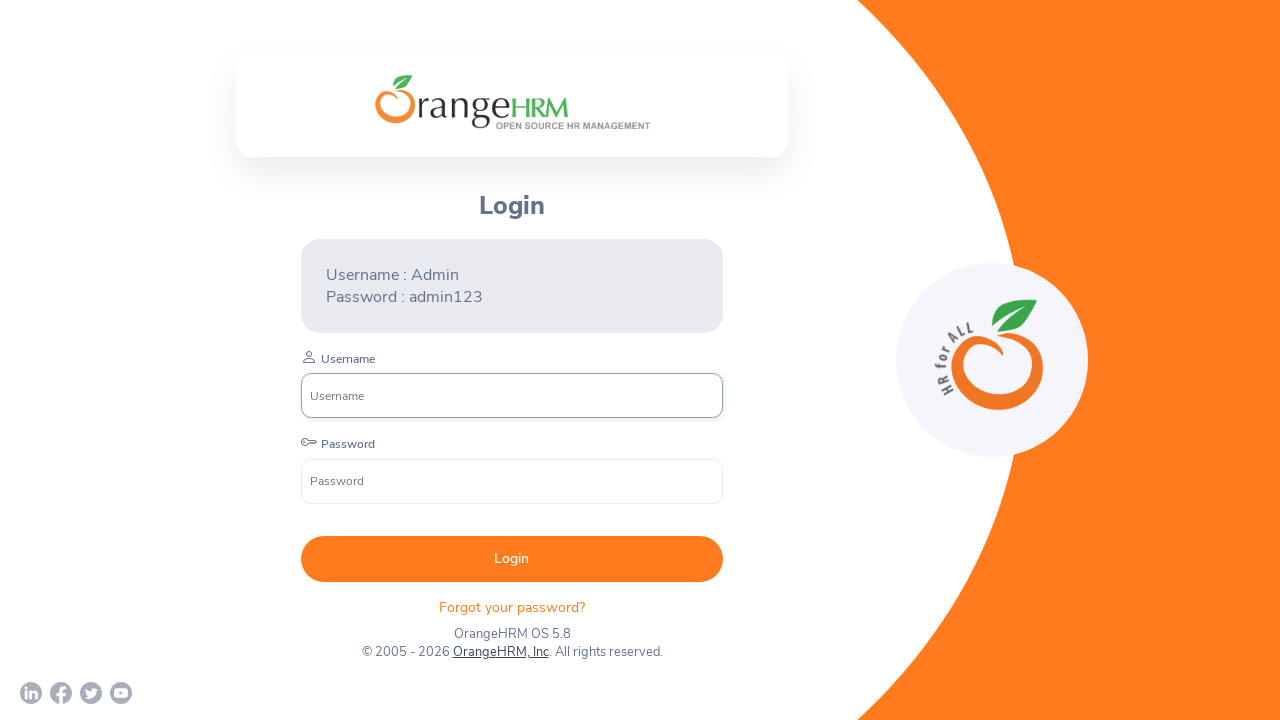